Tests dropdown selection by selecting Option 1 using visible text selection

Starting URL: https://the-internet.herokuapp.com/dropdown

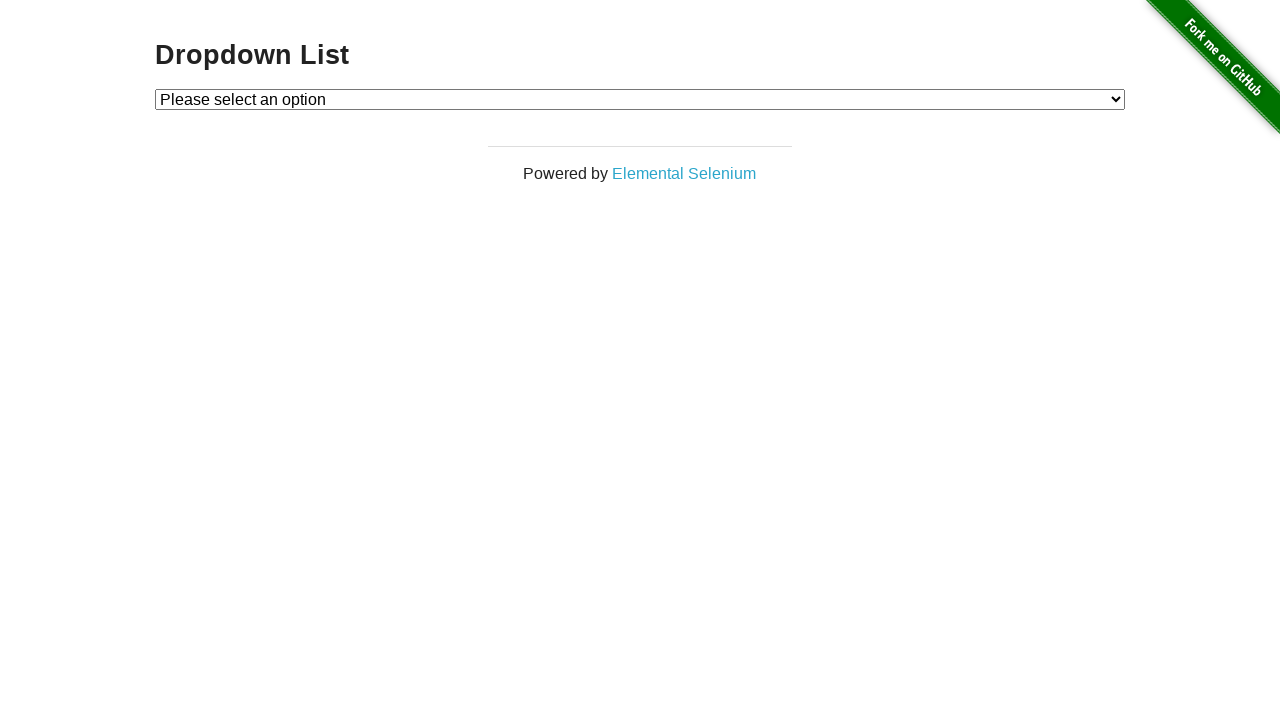

Navigated to dropdown page
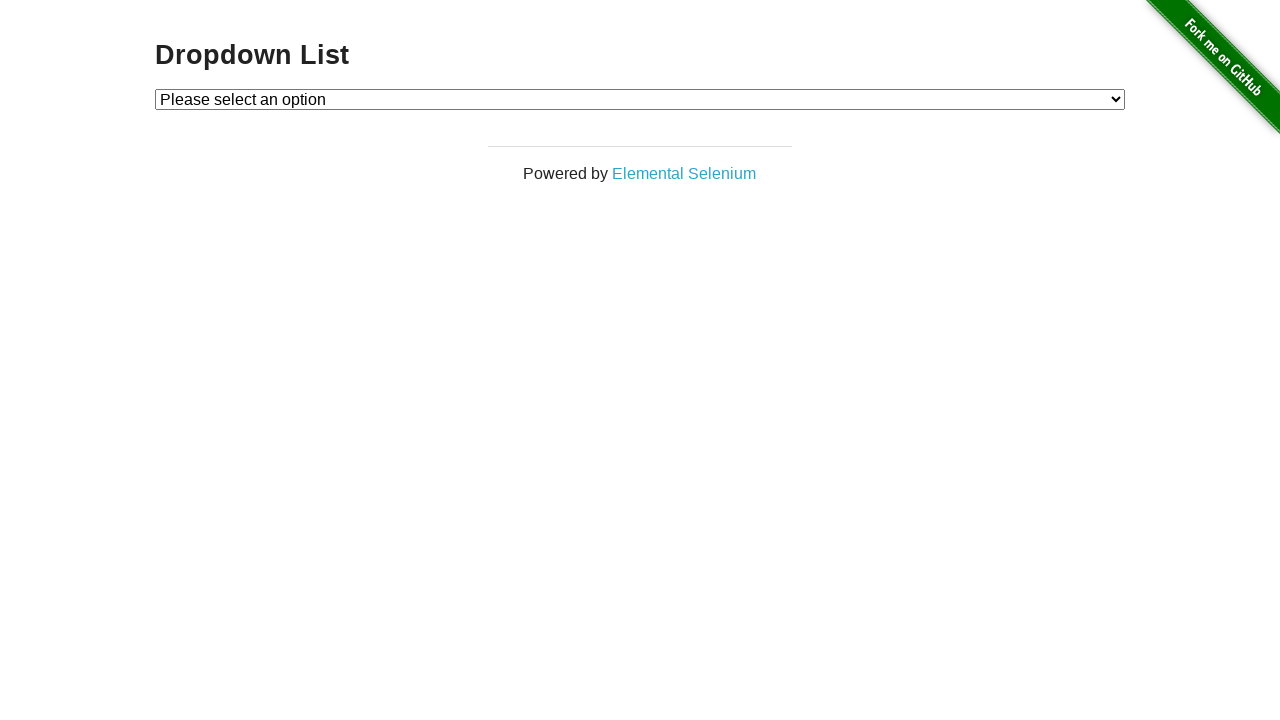

Selected Option 1 from dropdown by visible text on #dropdown
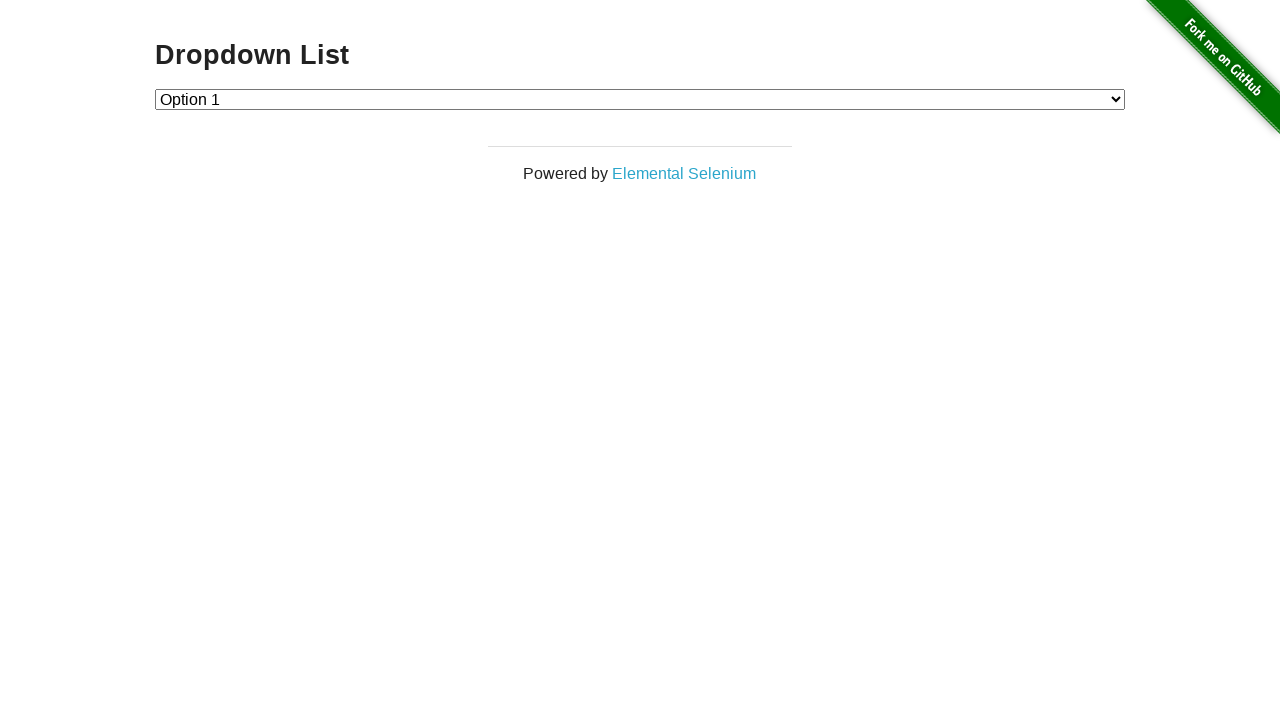

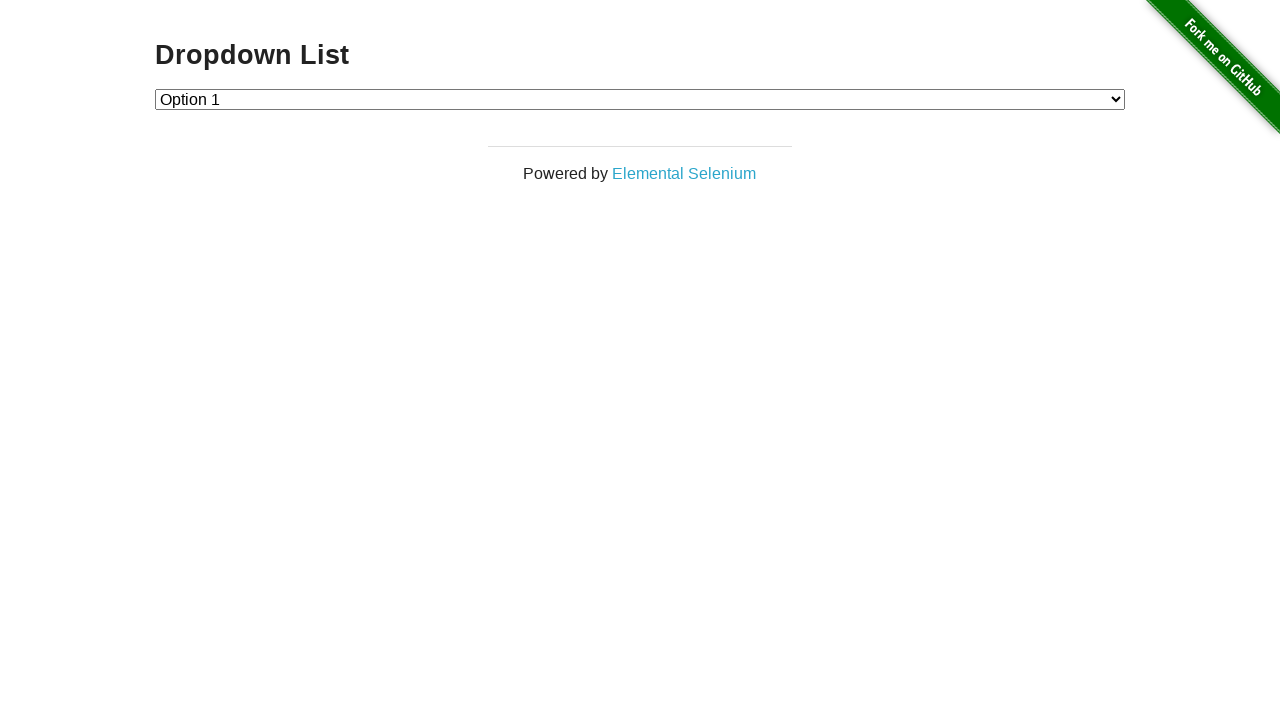